Tests a web calculator by performing an addition operation (7 + 9) and verifying the result equals 16

Starting URL: https://web2.0calc.es/

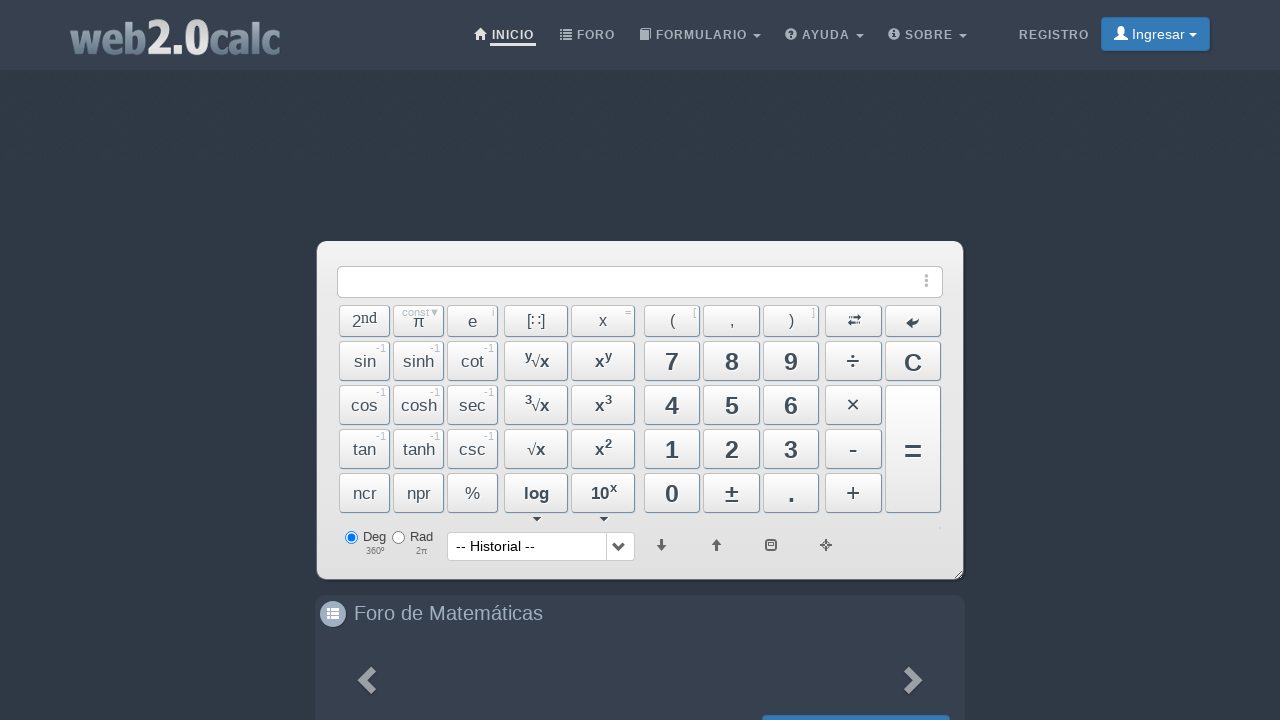

Clicked button 7 at (672, 361) on #Btn7
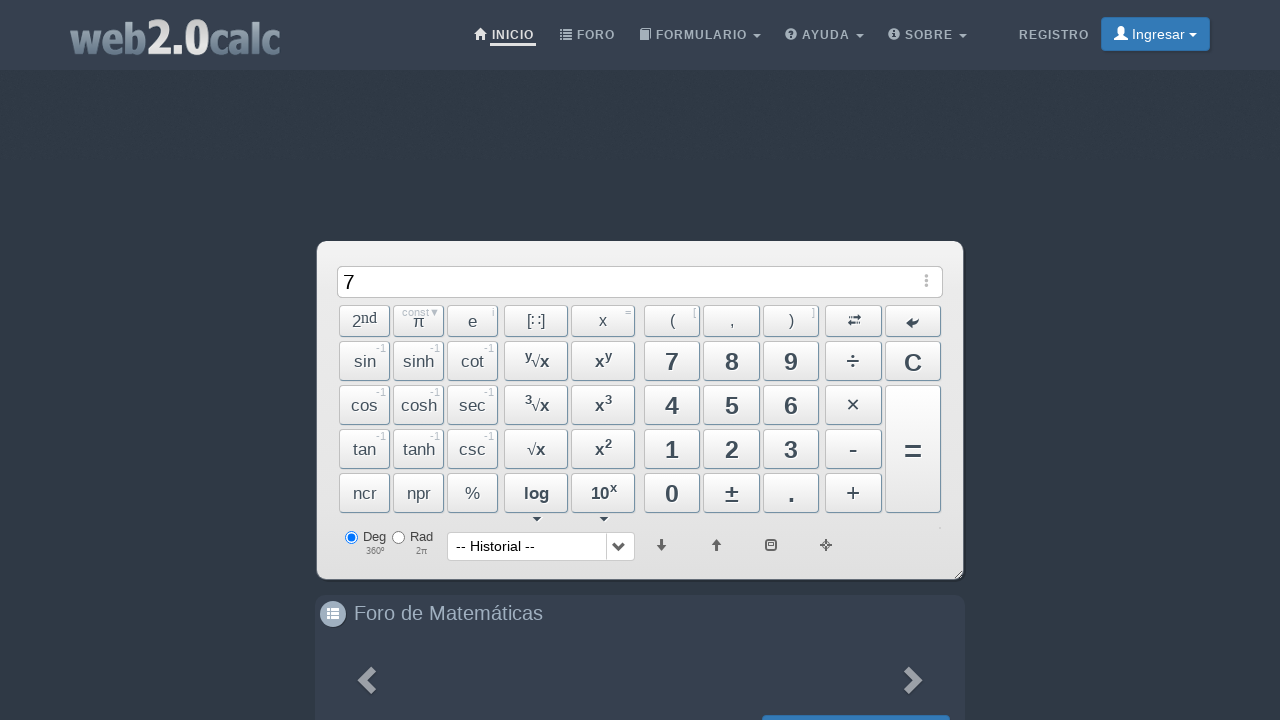

Clicked plus button at (853, 493) on #BtnPlus
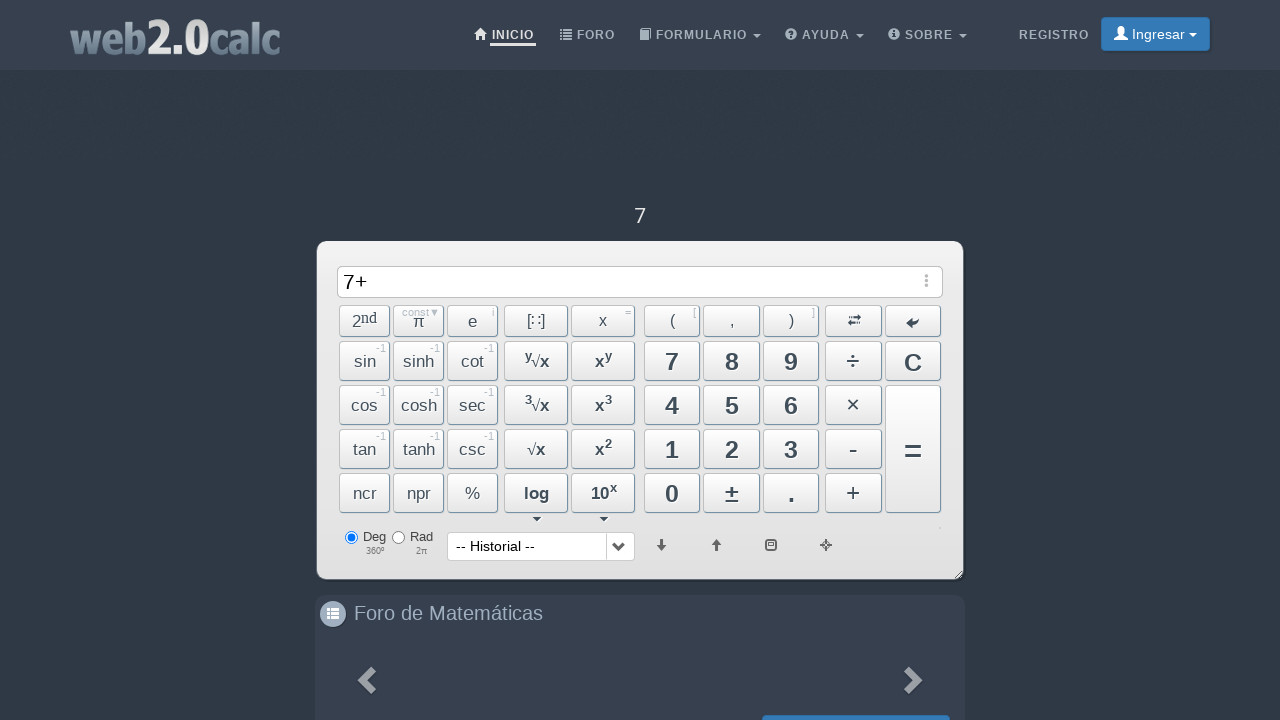

Clicked button 9 at (791, 361) on #Btn9
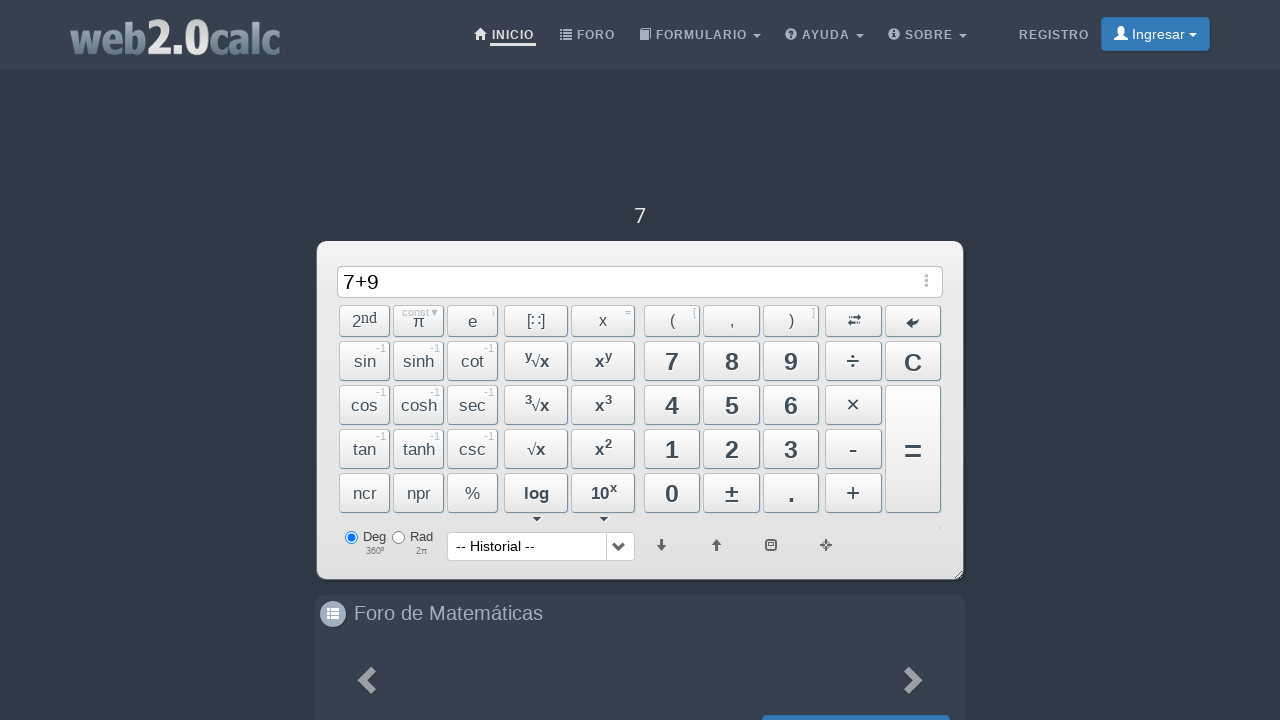

Clicked equals/calculate button at (913, 449) on #BtnCalc
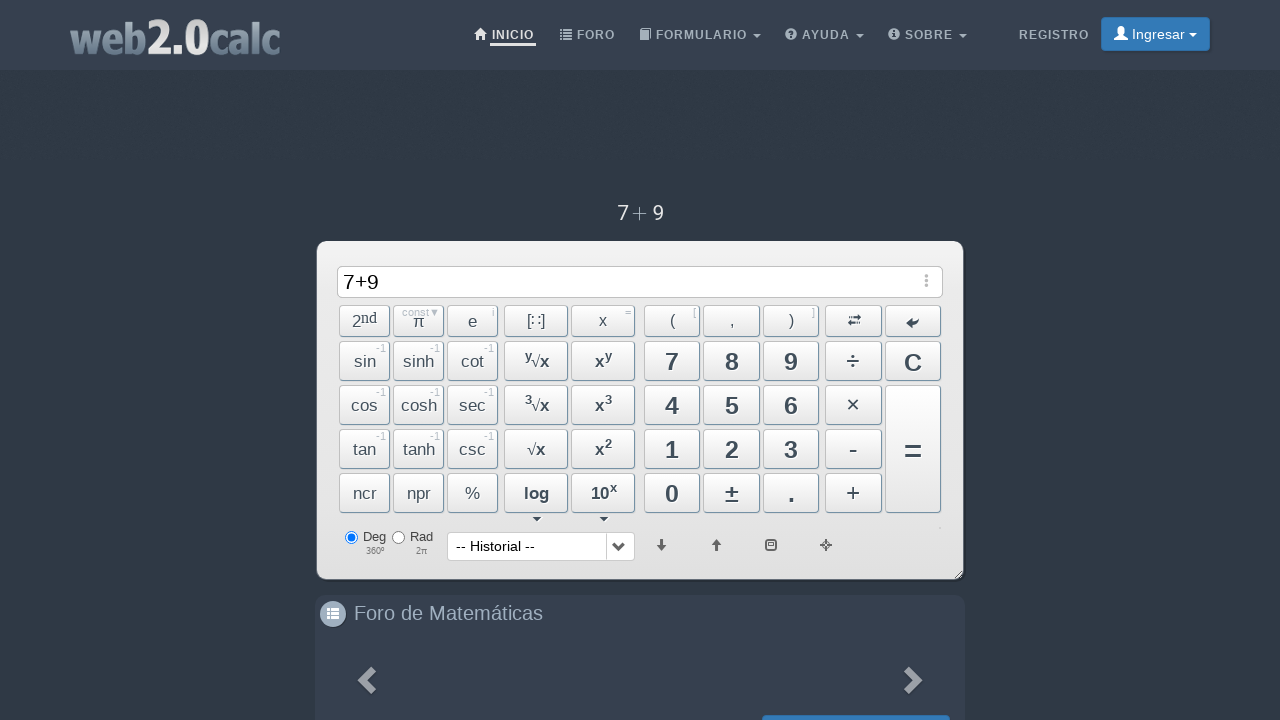

Waited for result input field to be visible
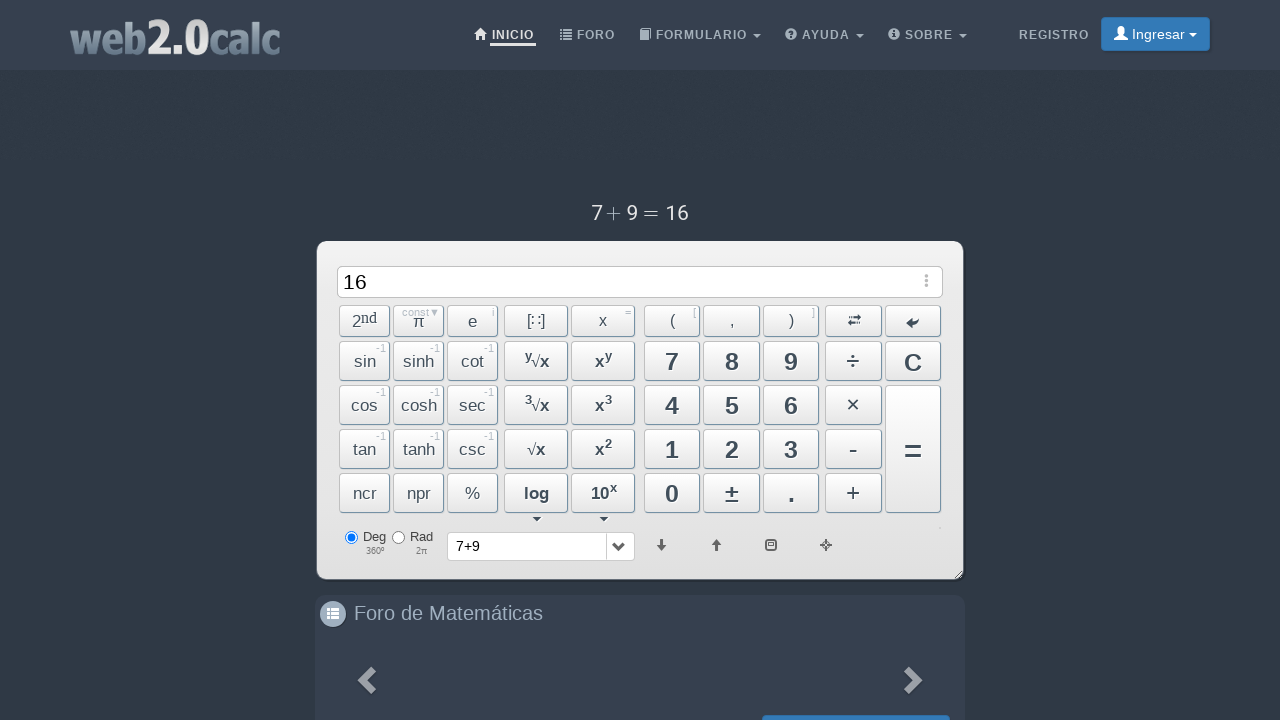

Retrieved result value: 16
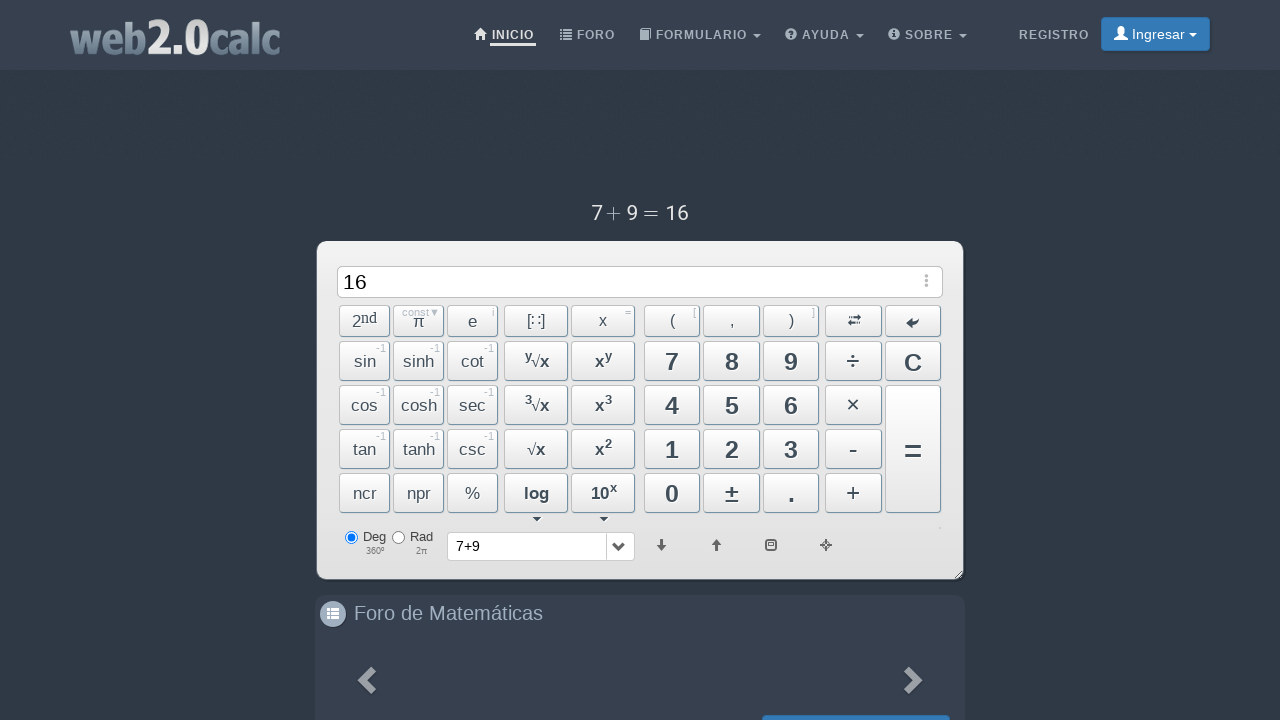

Verified that 7 + 9 equals 16
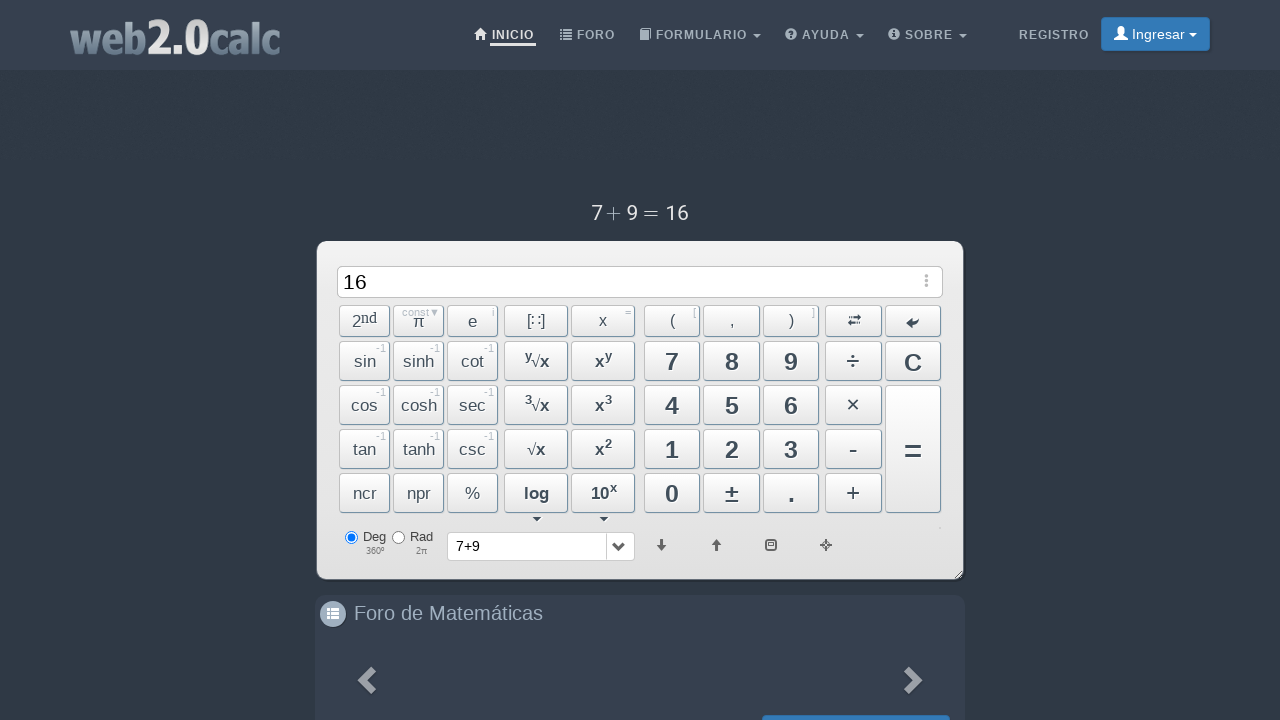

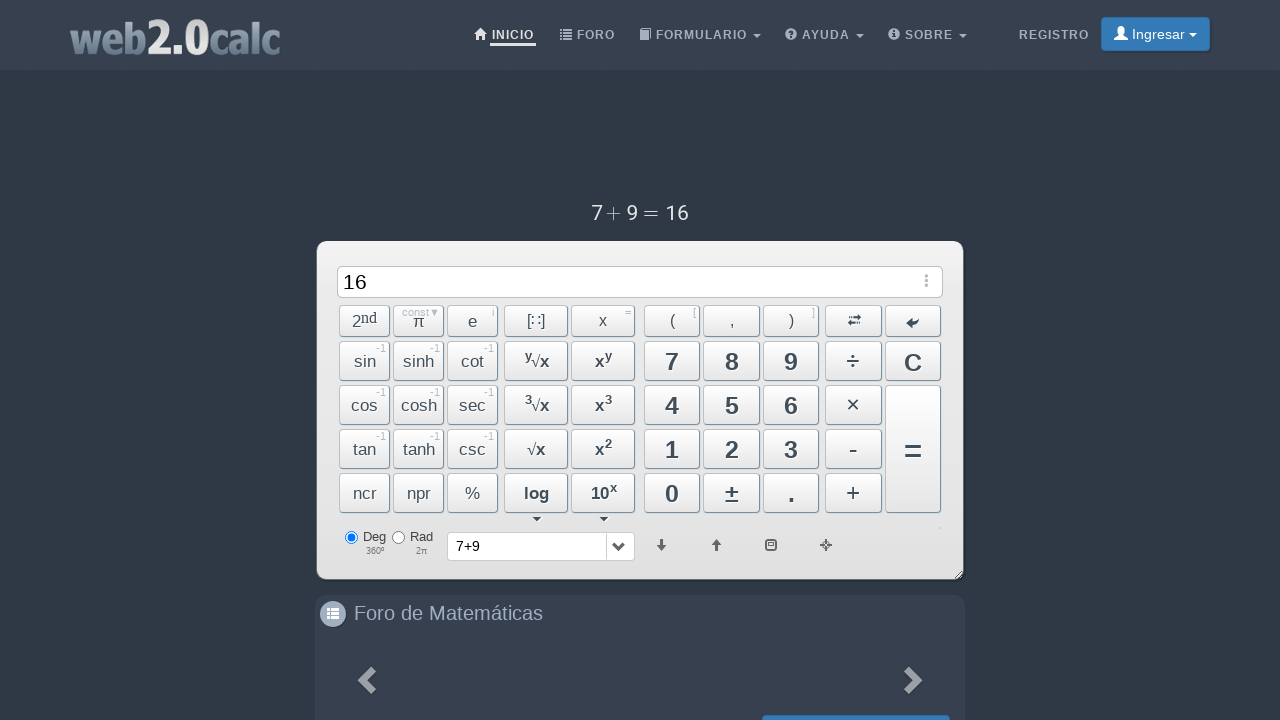